Navigates to the Invent with Python website and clicks on the "Read Online for Free" link to access free reading content.

Starting URL: https://inventwithpython.com

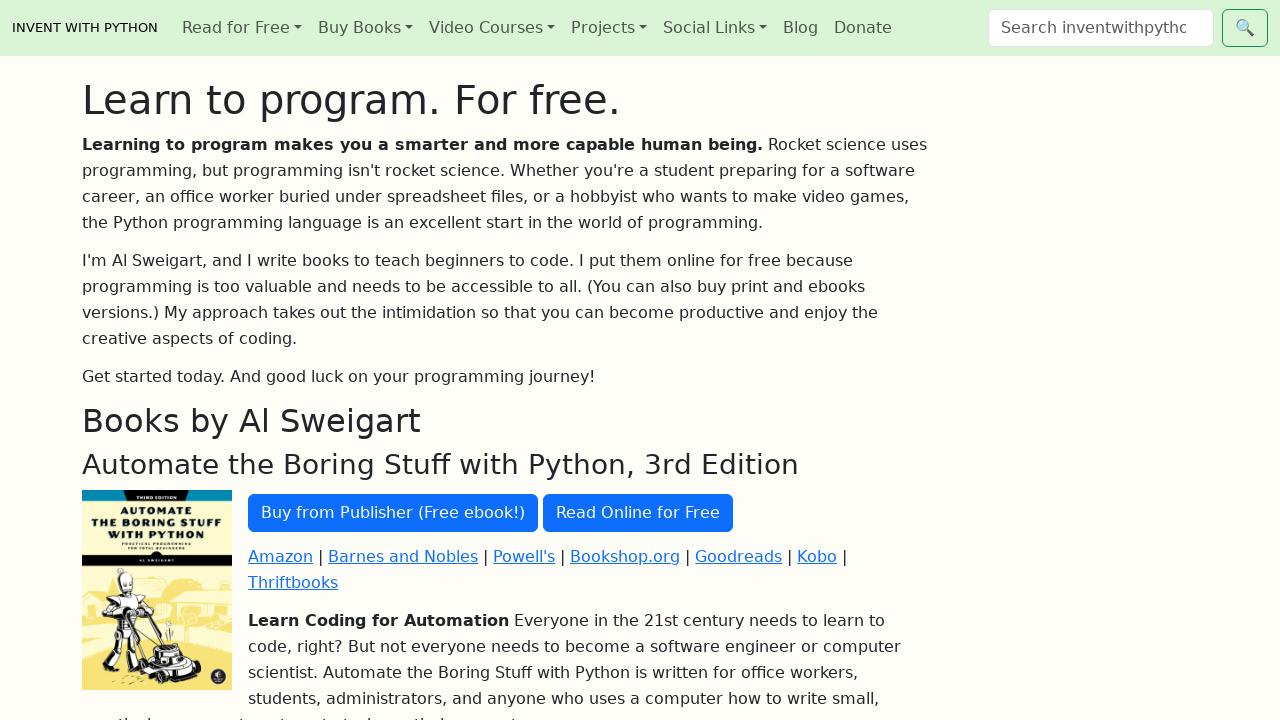

Clicked on the 'Read Online for Free' link at (638, 513) on a:has-text('Read Online for Free')
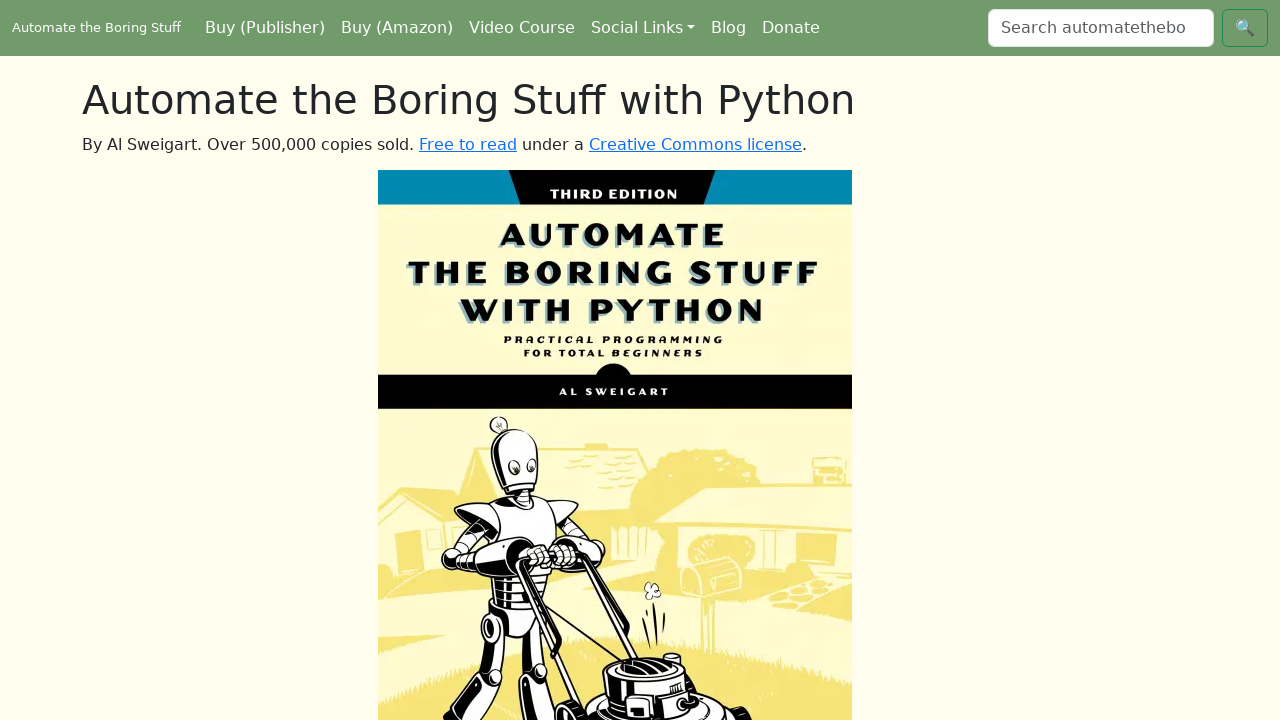

Page loaded after clicking 'Read Online for Free' link
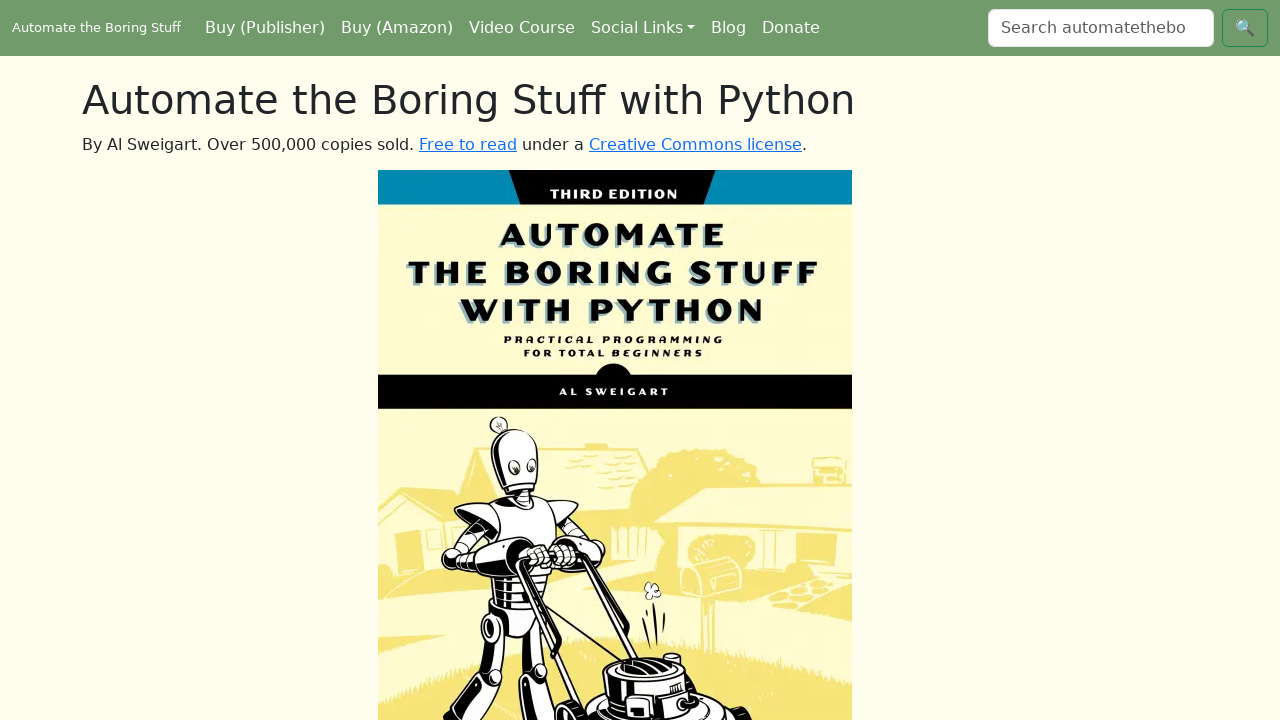

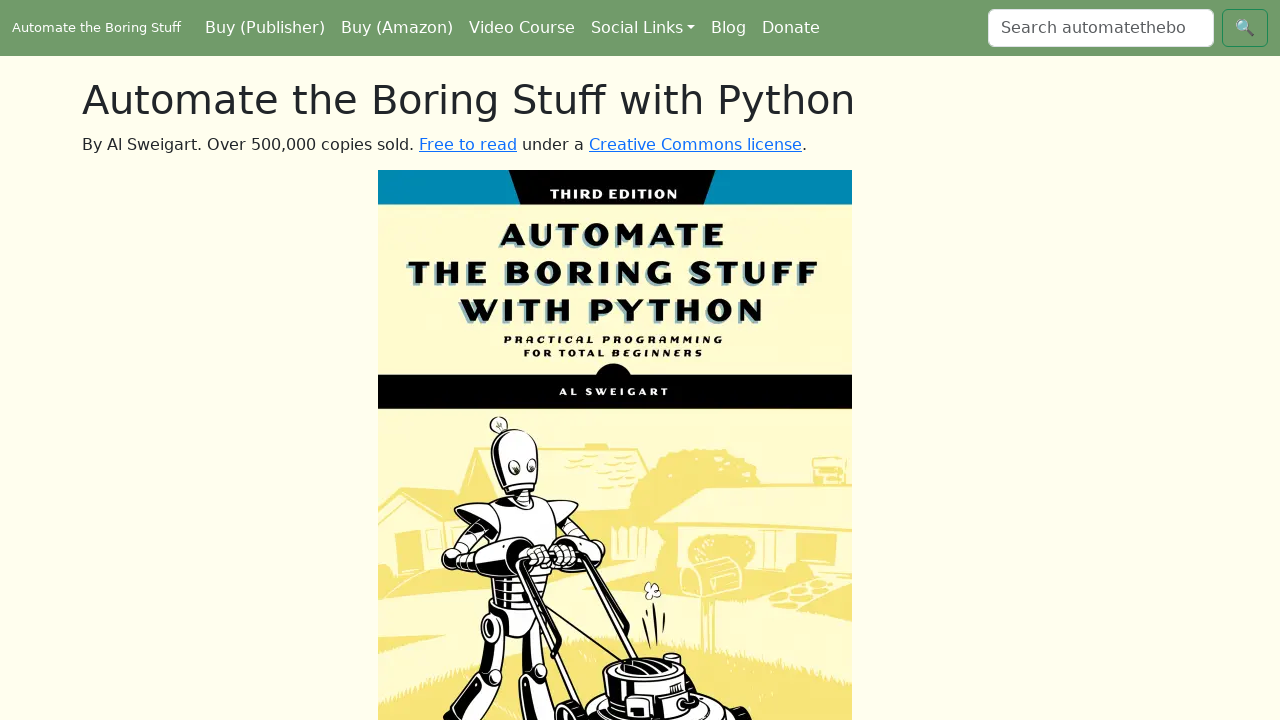